Tests dropdown selection functionality by selecting options using different methods: by index, by value, and by visible text on a countries dropdown demo page.

Starting URL: https://phppot.com/demo/jquery-dependent-dropdown-list-countries-and-states/

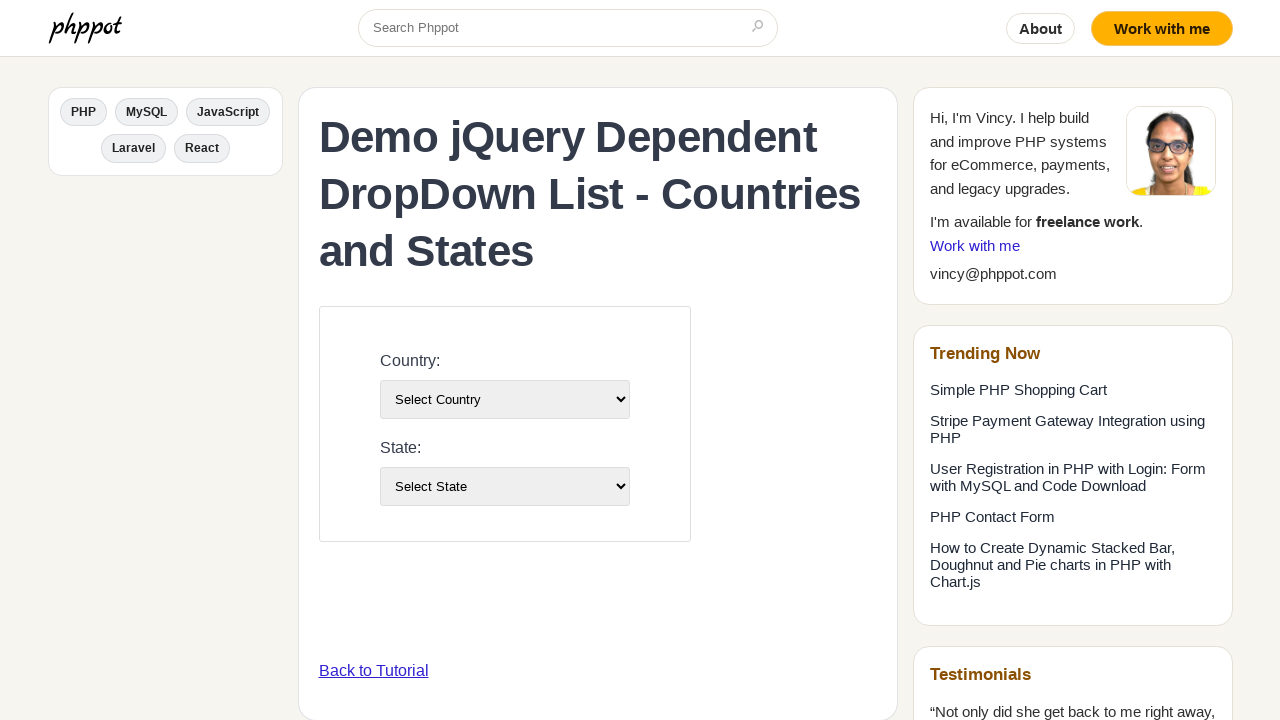

Selected first option by index (0) from countries dropdown on select
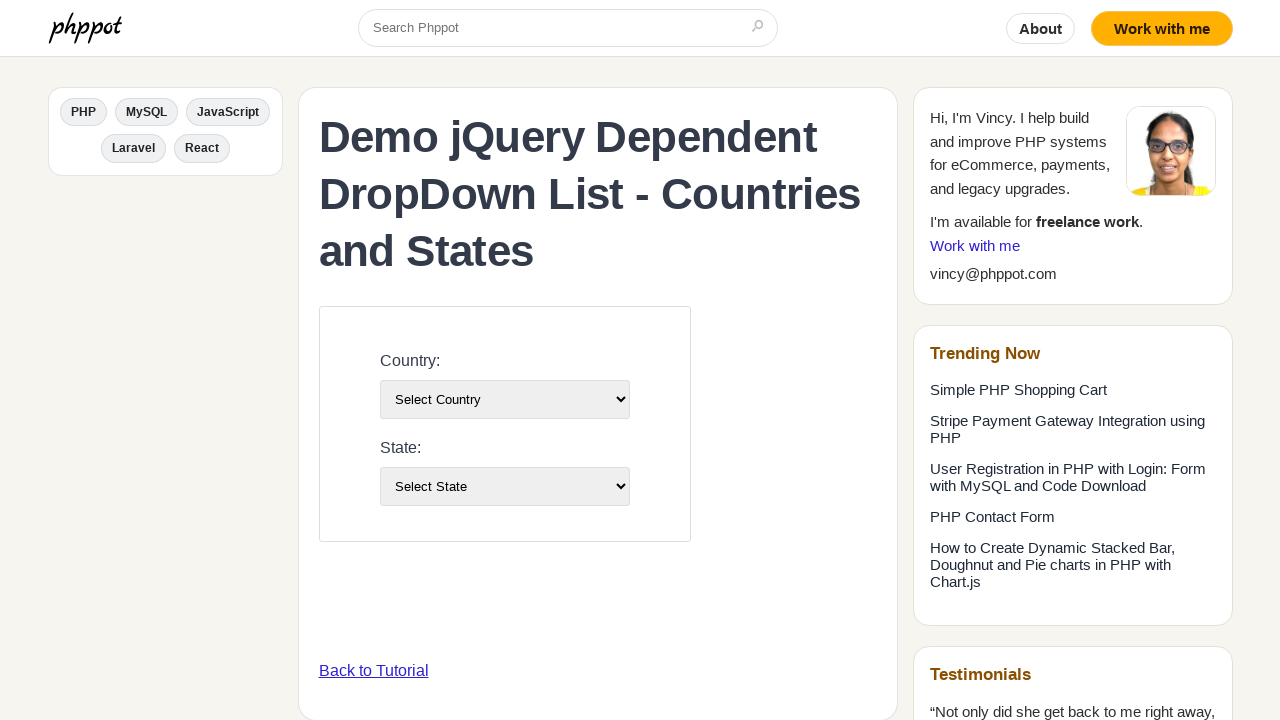

Waited 1 second for selection to take effect
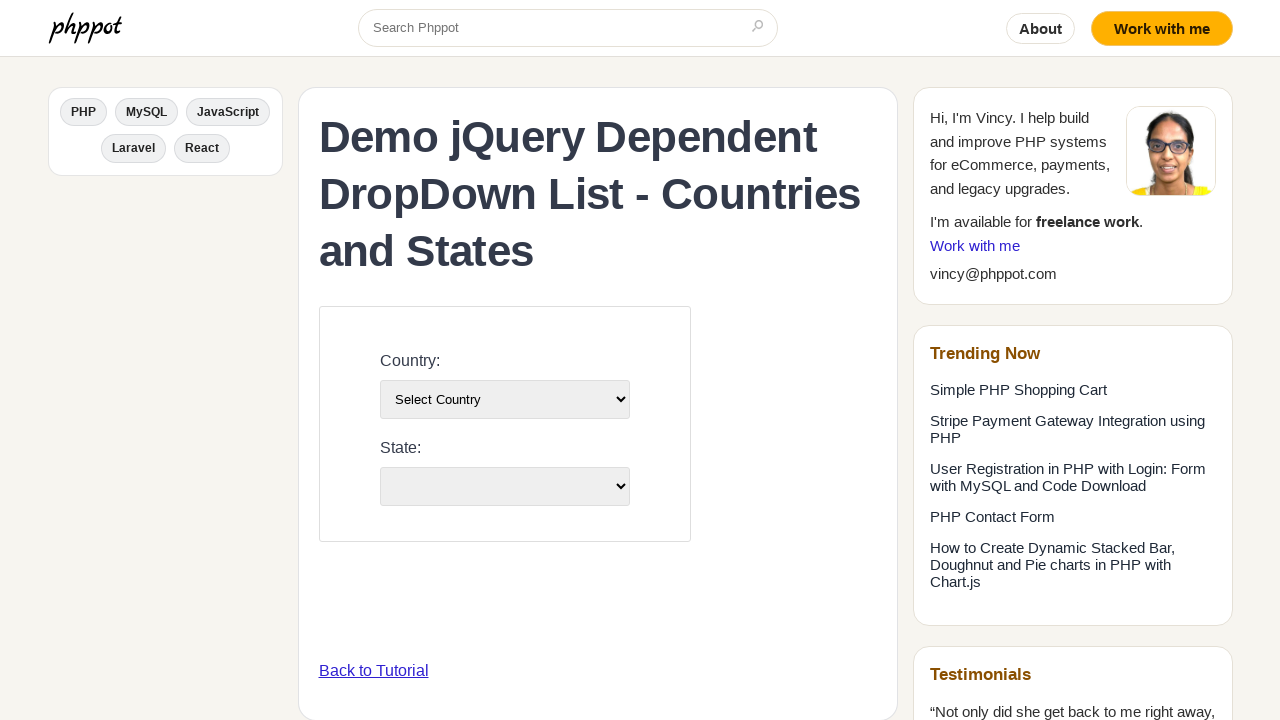

Selected option by value '2' from countries dropdown on select
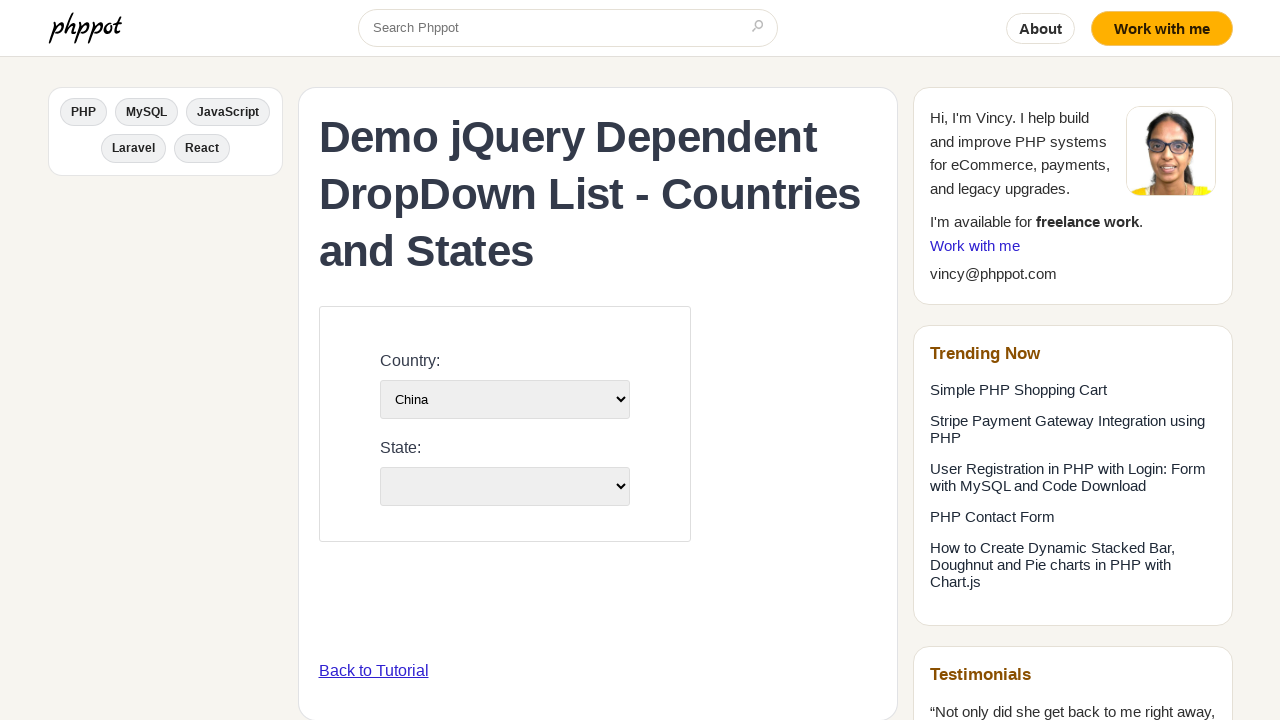

Waited 1 second for selection to take effect
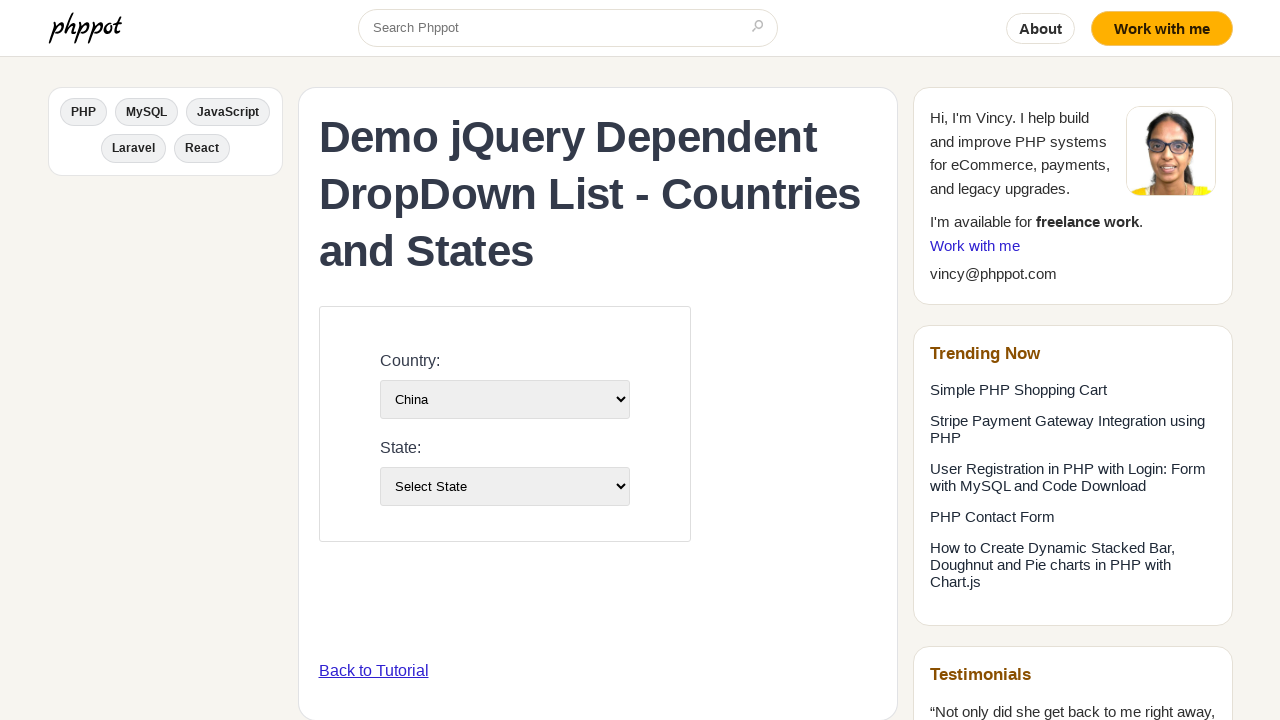

Selected 'USA' option by visible text from countries dropdown on select
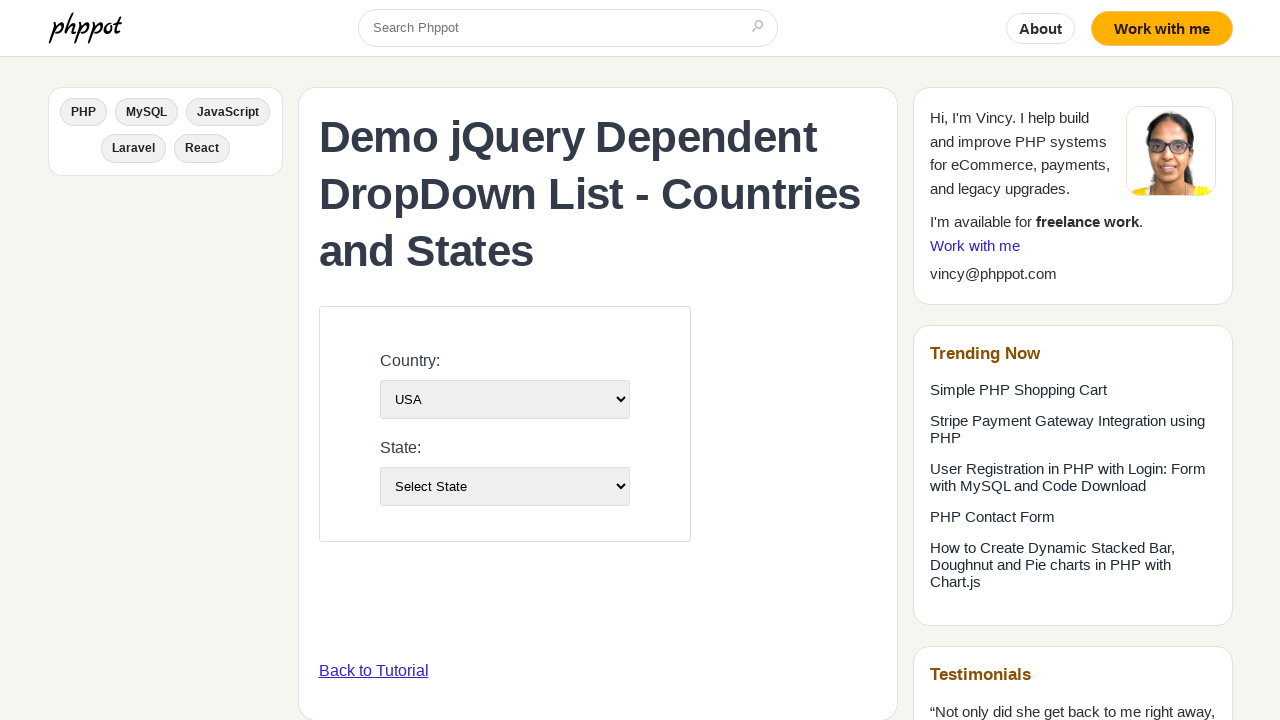

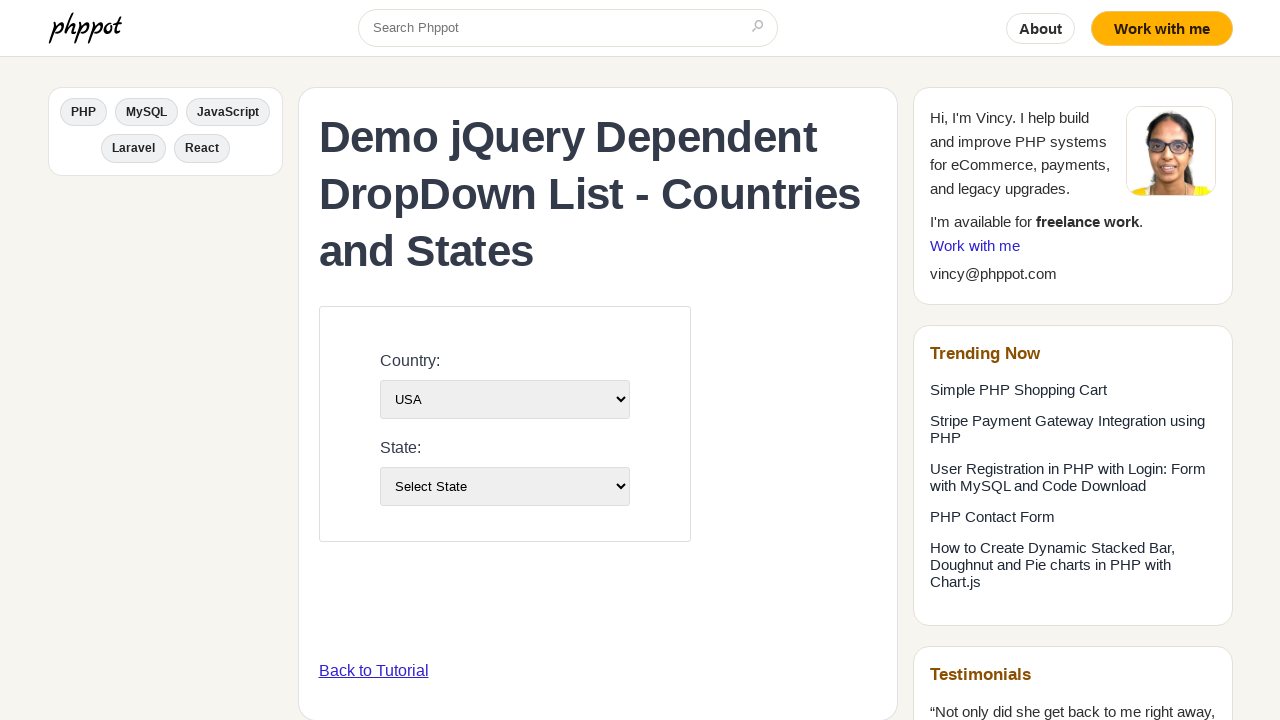